Navigates through Kimball International website by clicking on Resources menu, then Idea Starters, sorting items Z-A, and clicking on an image

Starting URL: https://www.kimballinternational.com/home

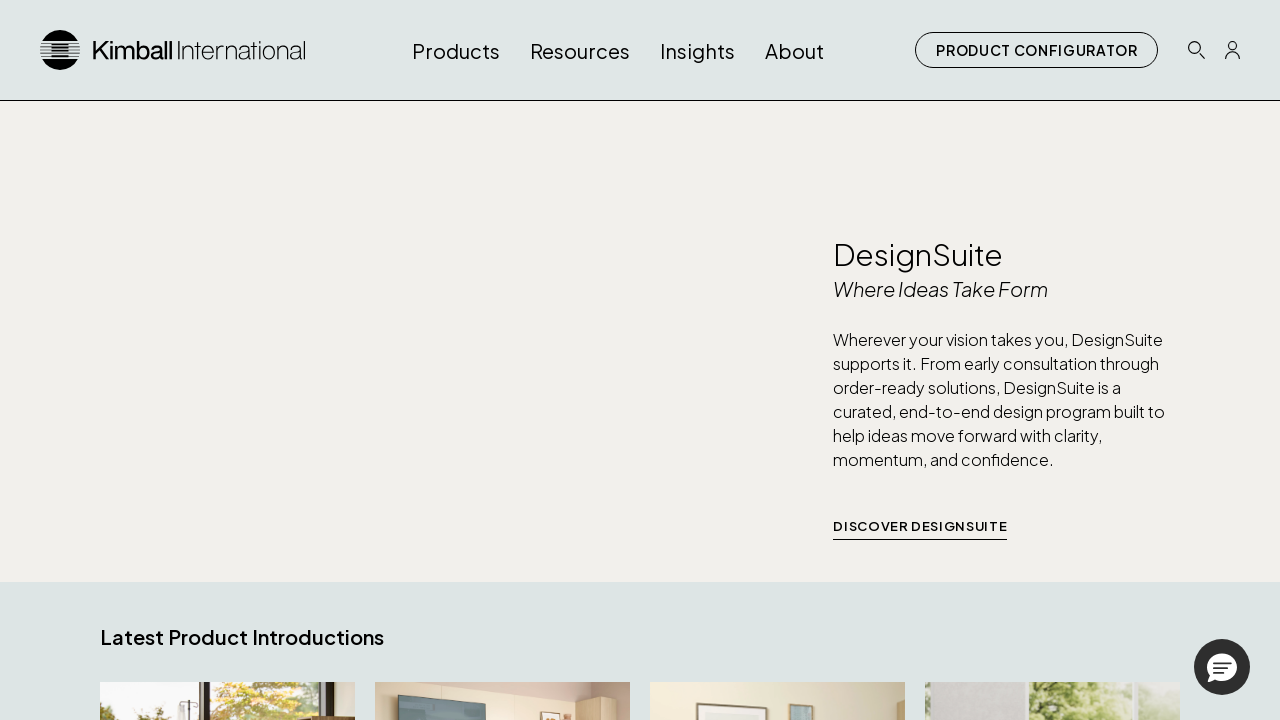

Clicked on Resources menu at (580, 50) on #resources
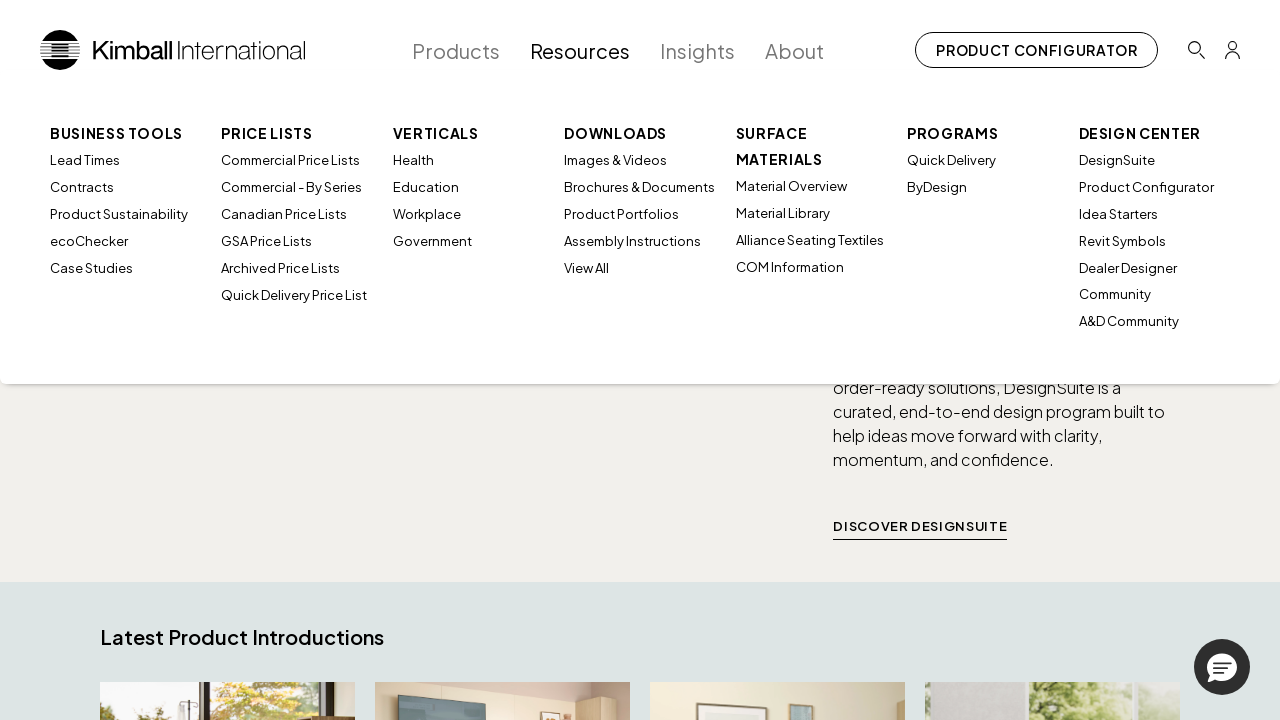

Clicked on Idea Starters at (1118, 214) on #idea-starters
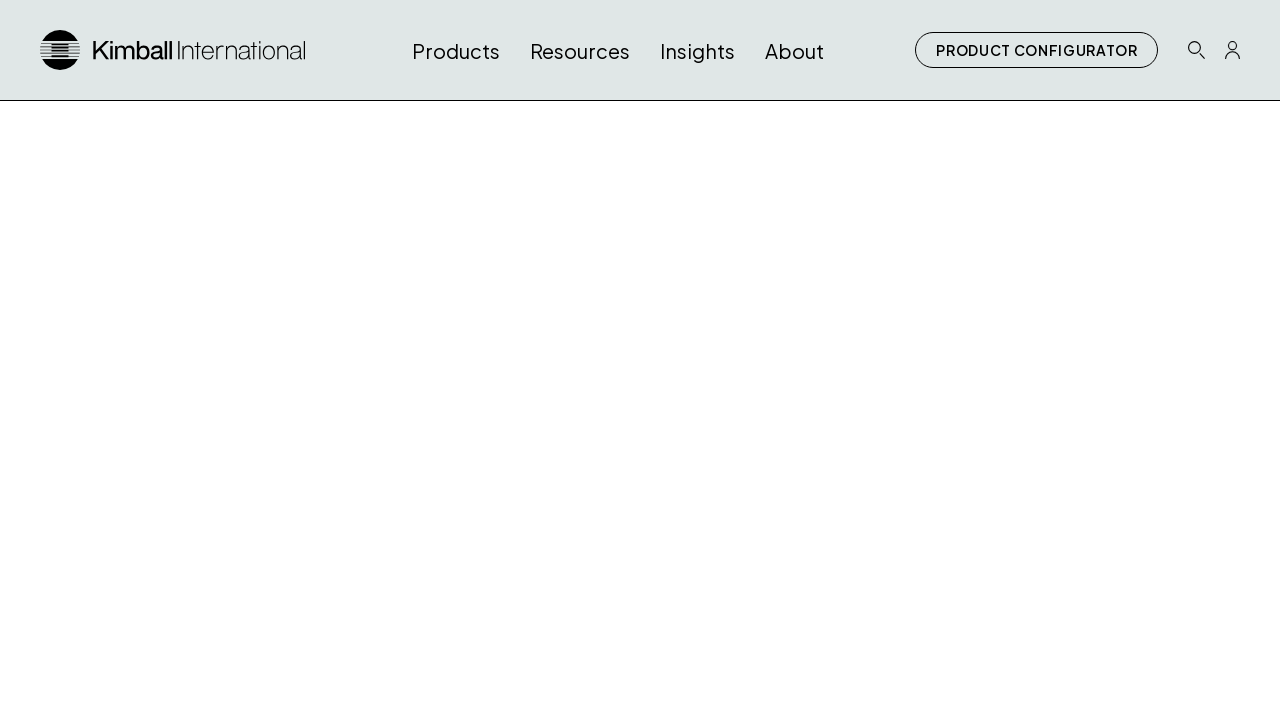

Hovered over sort button to reveal options at (143, 165) on #sort_button
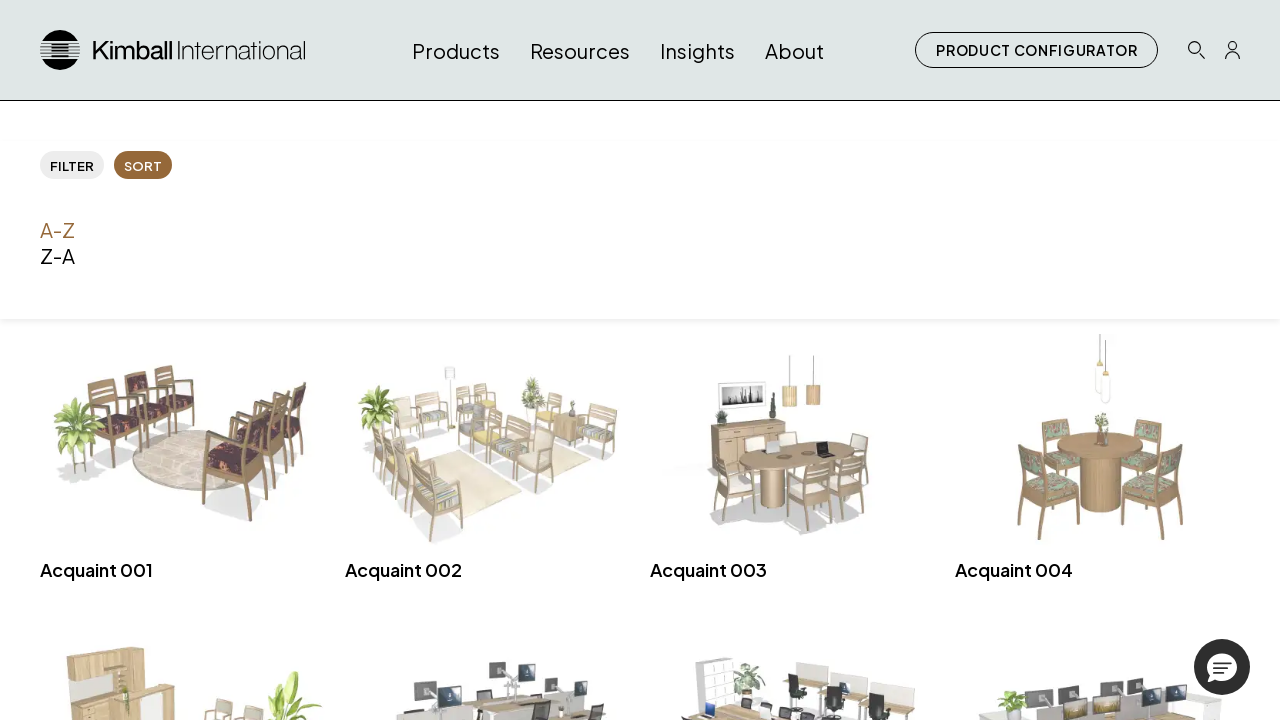

Clicked on Z-A sorting option at (58, 256) on #Z-A
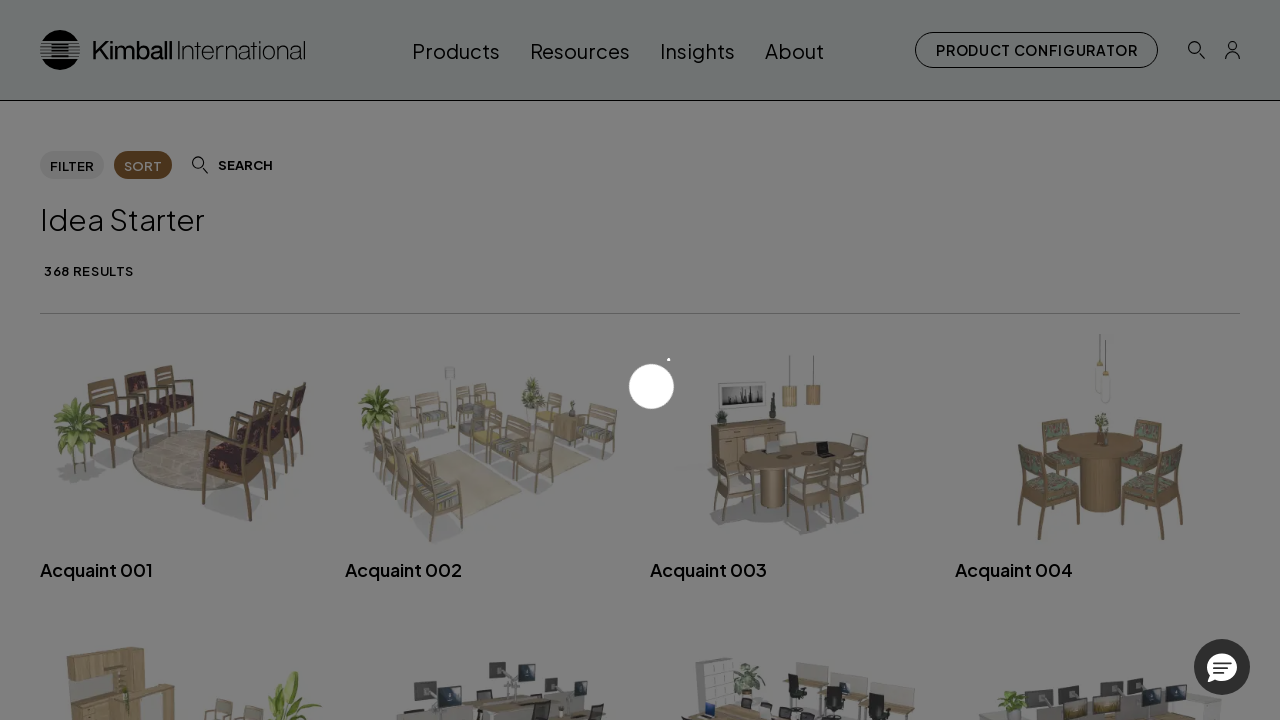

Clicked on the first image at (182, 360) on img.w-100
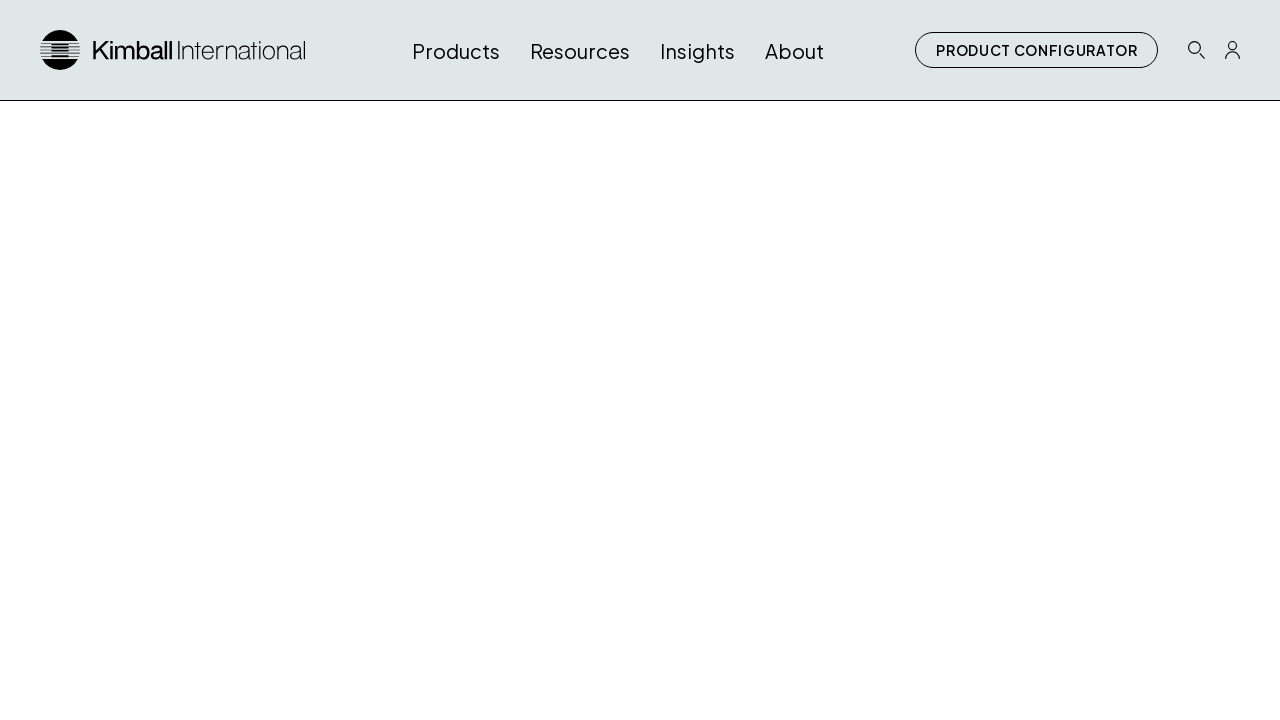

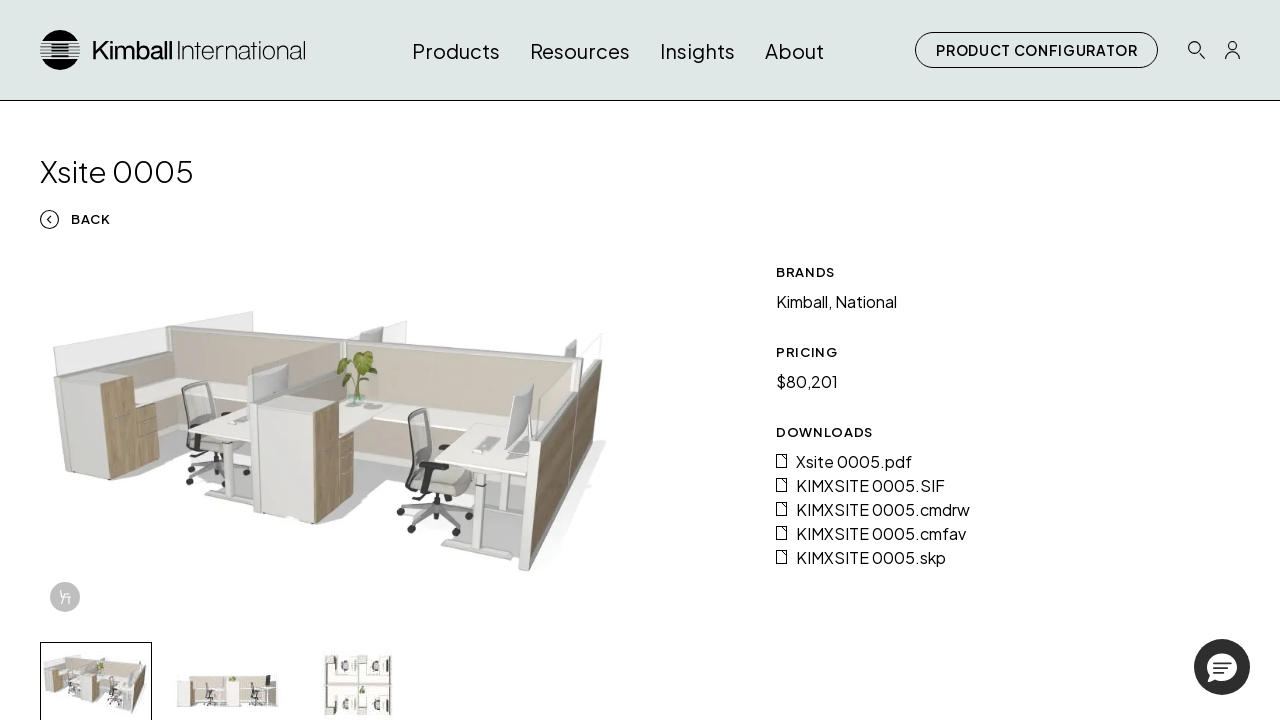